Tests the Privacy link on GitHub login page by clicking it and verifying navigation to the privacy statement page

Starting URL: https://github.com/login

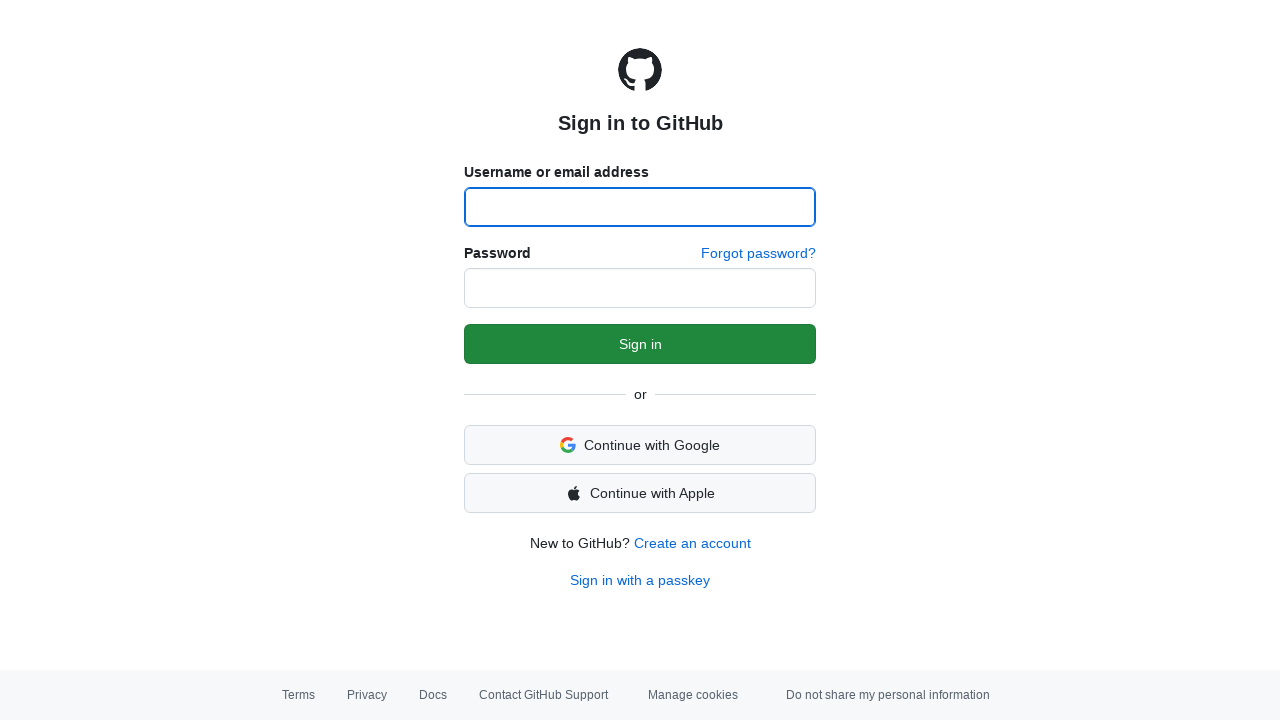

Clicked the Privacy link in the footer at (367, 695) on a[href*='privacy']
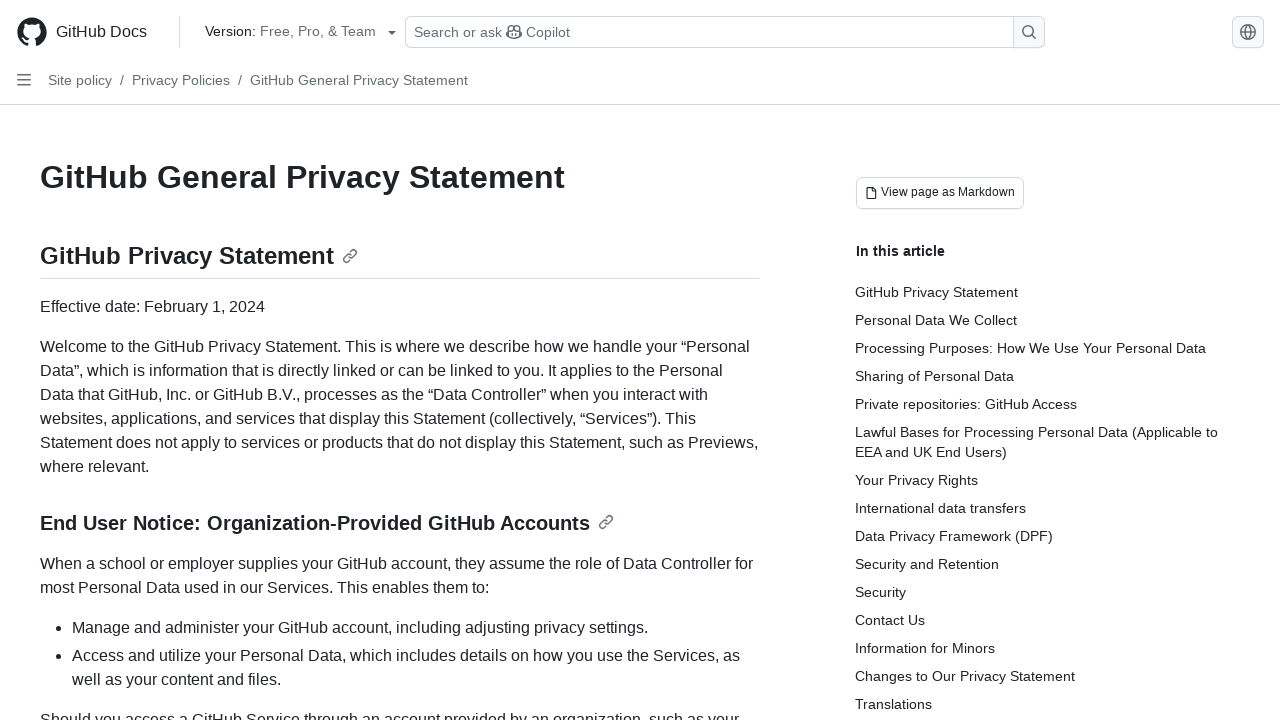

Privacy Statement page loaded and h1 element is visible
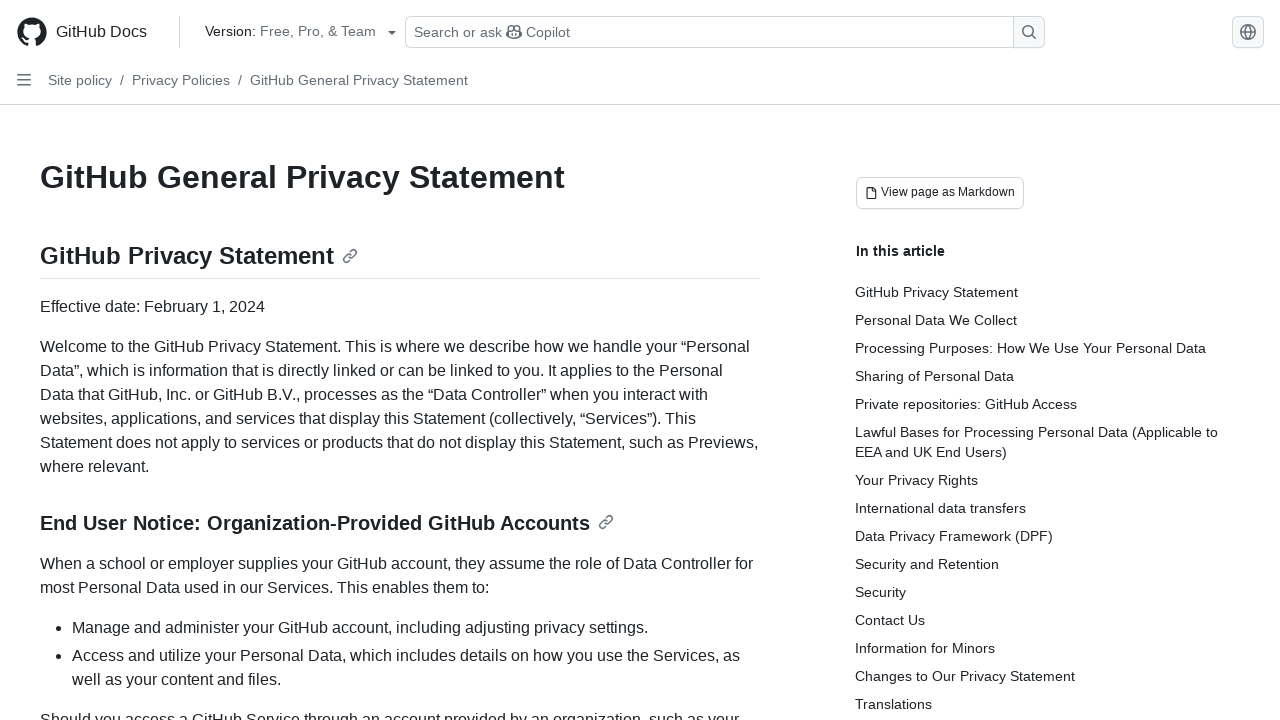

Retrieved page title: GitHub General Privacy Statement
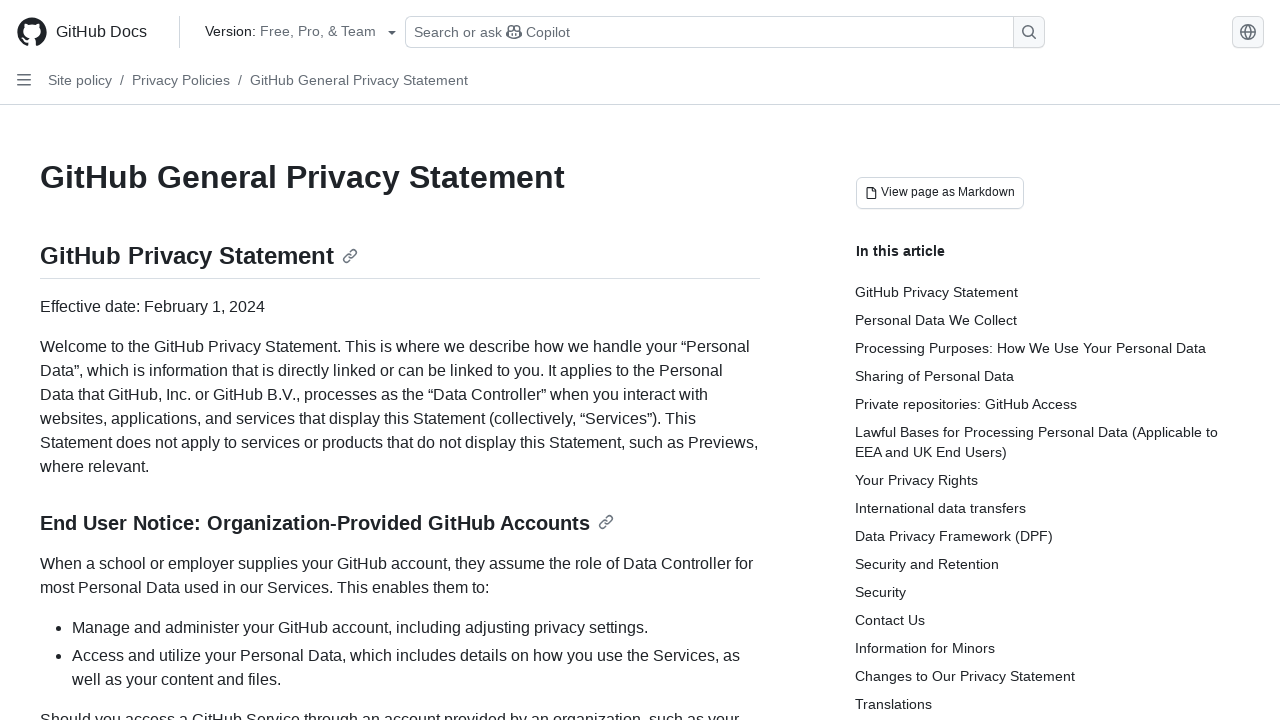

Verified 'Privacy' text is present in page title
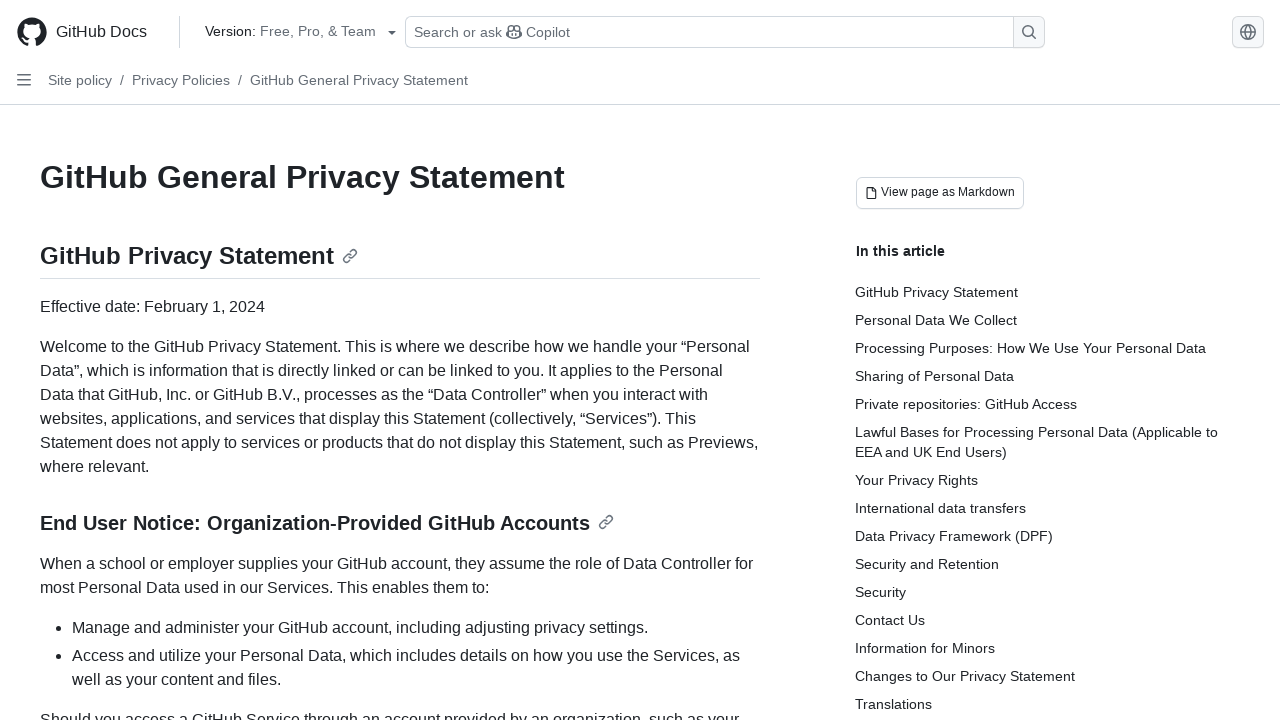

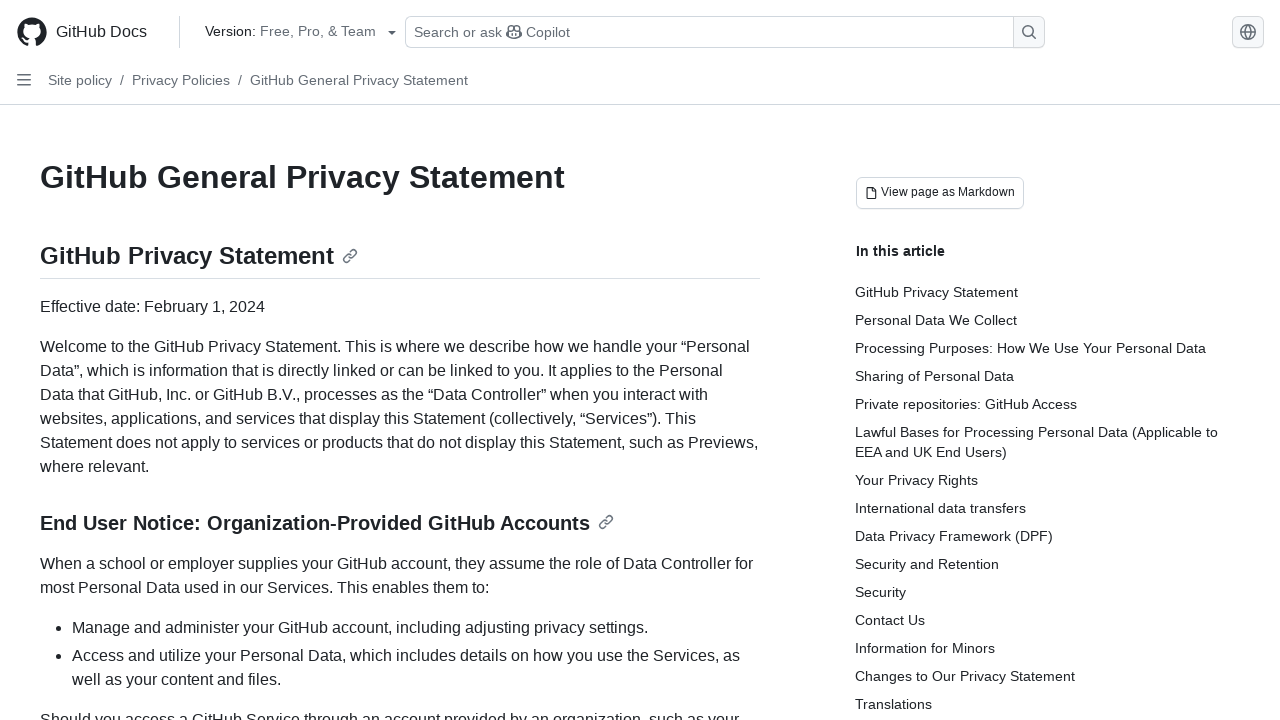